Tests a math puzzle form by reading two numbers from the page, calculating their sum, selecting the result from a dropdown menu, and submitting the form.

Starting URL: http://suninjuly.github.io/selects2.html

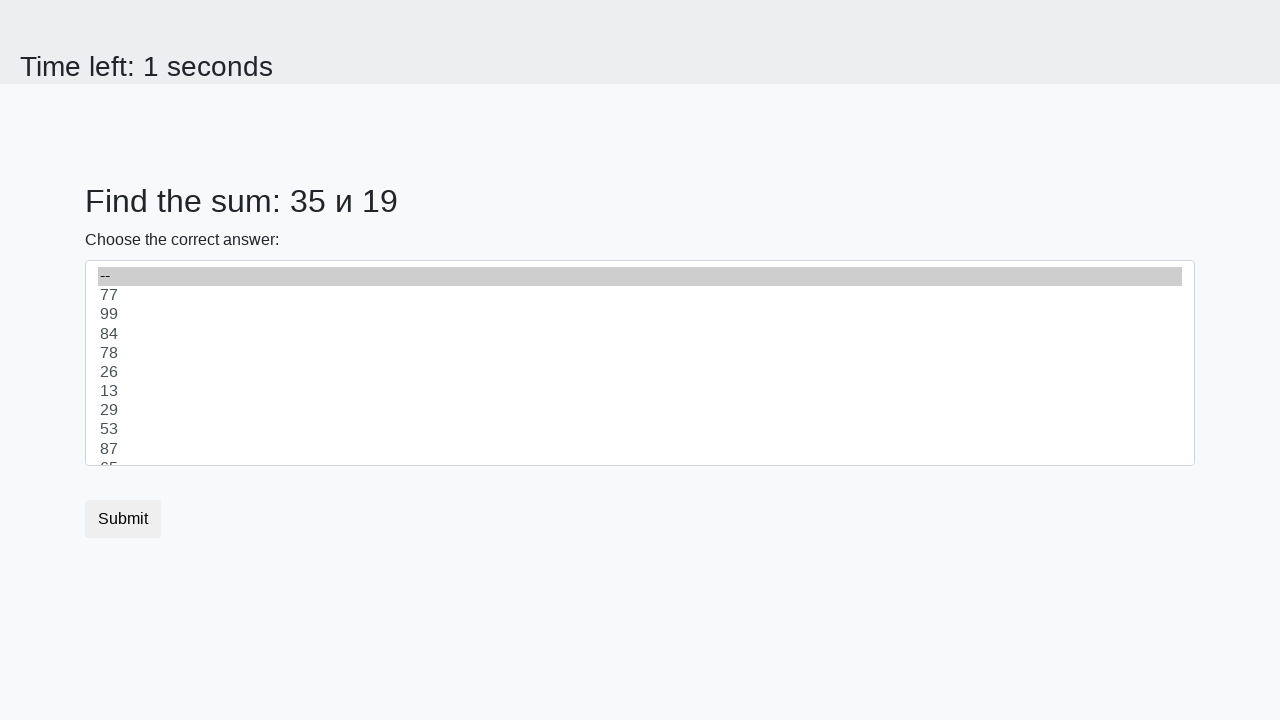

Read first number from page element #num1
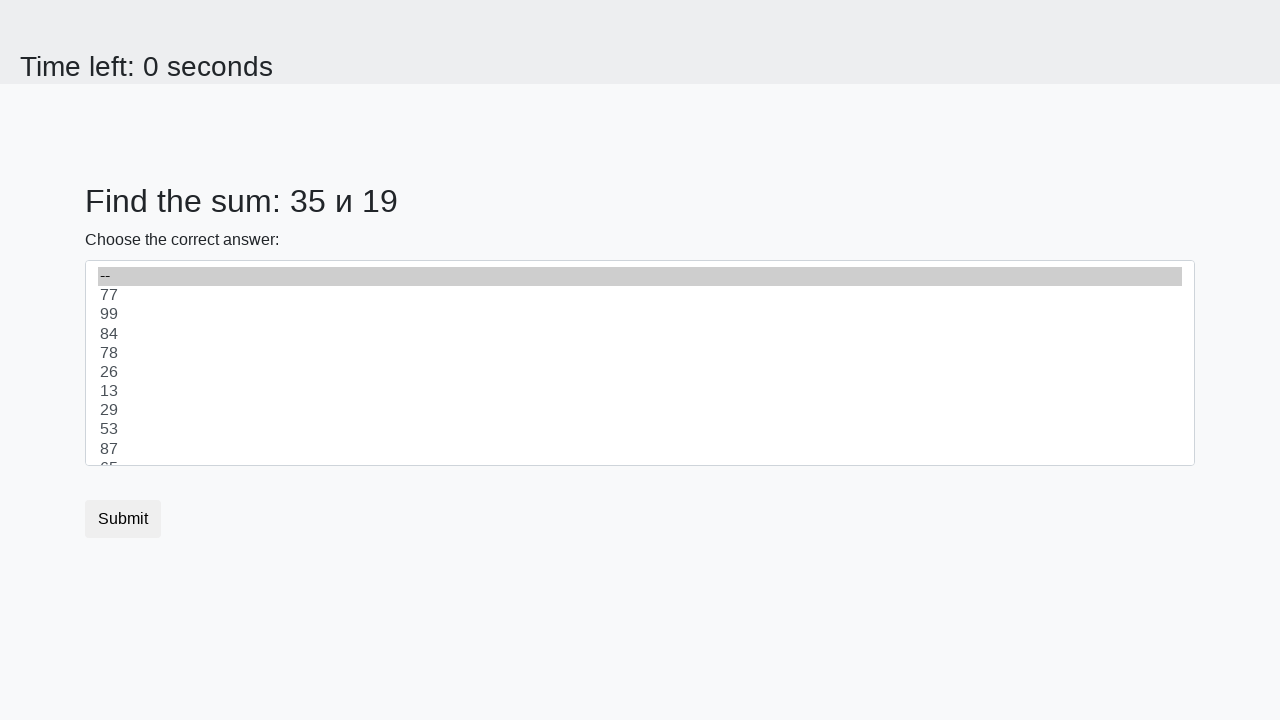

Read second number from page element #num2
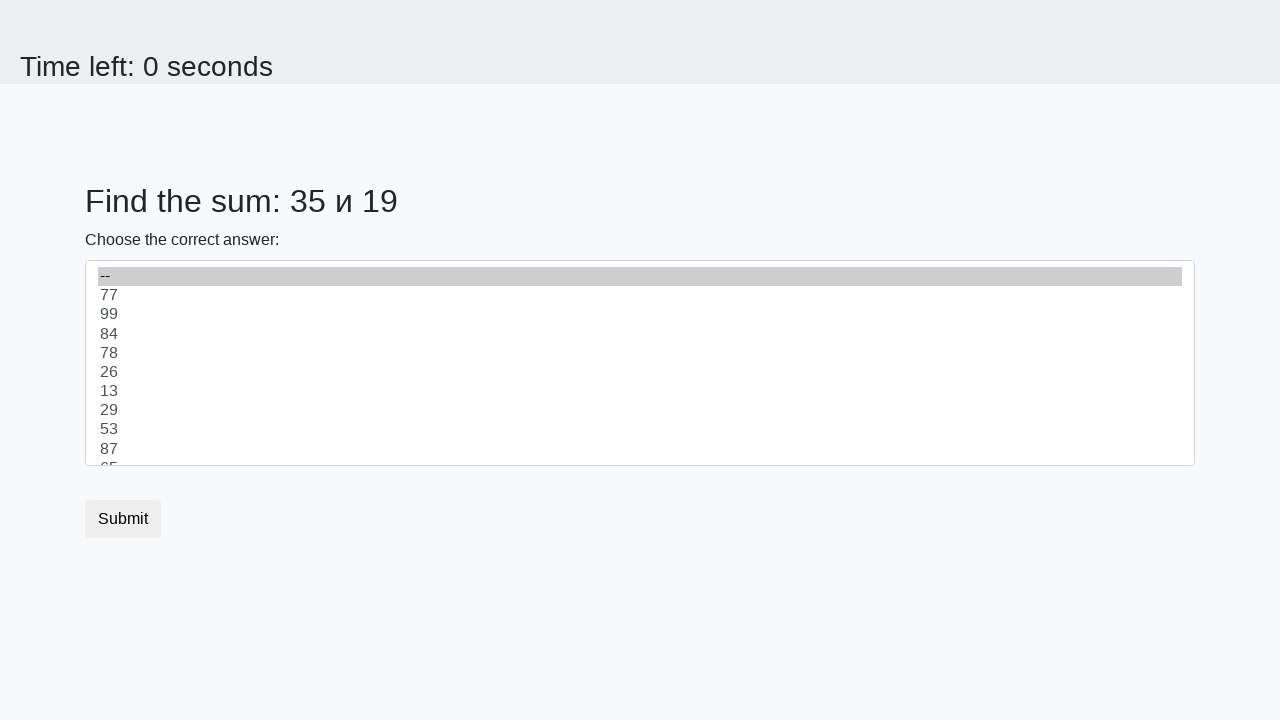

Calculated sum: 35 + 19 = 54
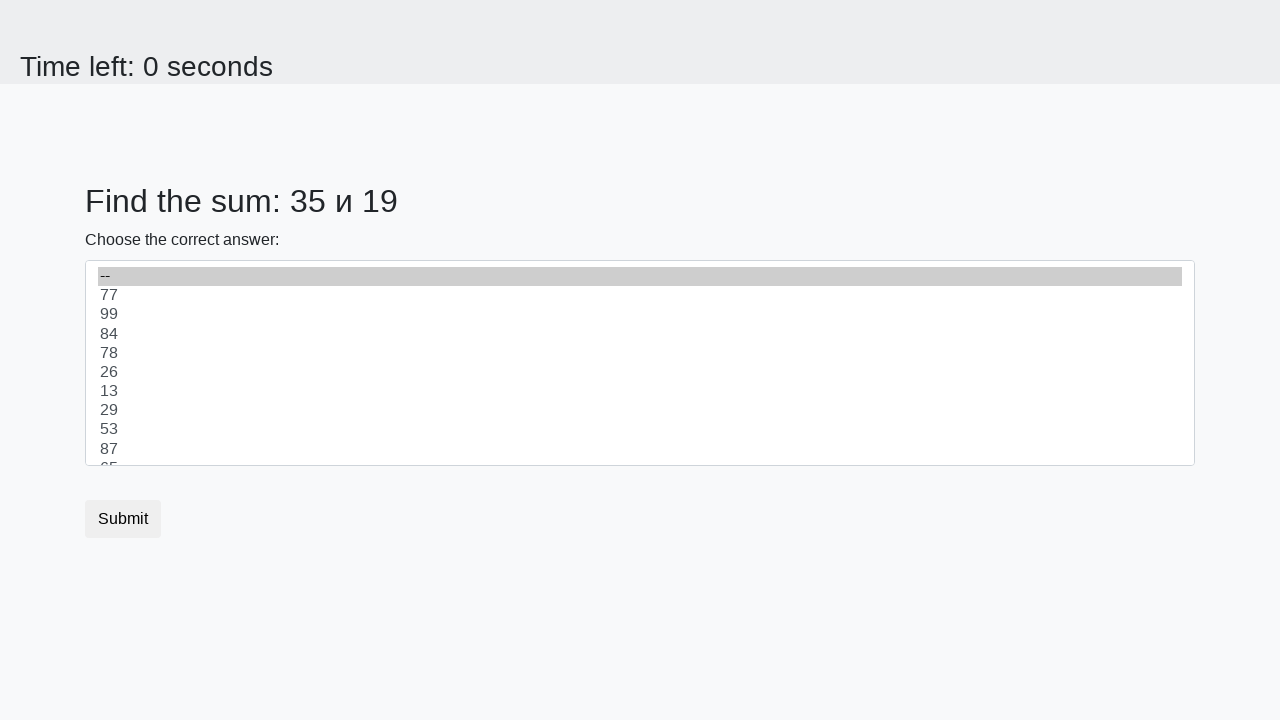

Selected calculated sum '54' from dropdown menu on select
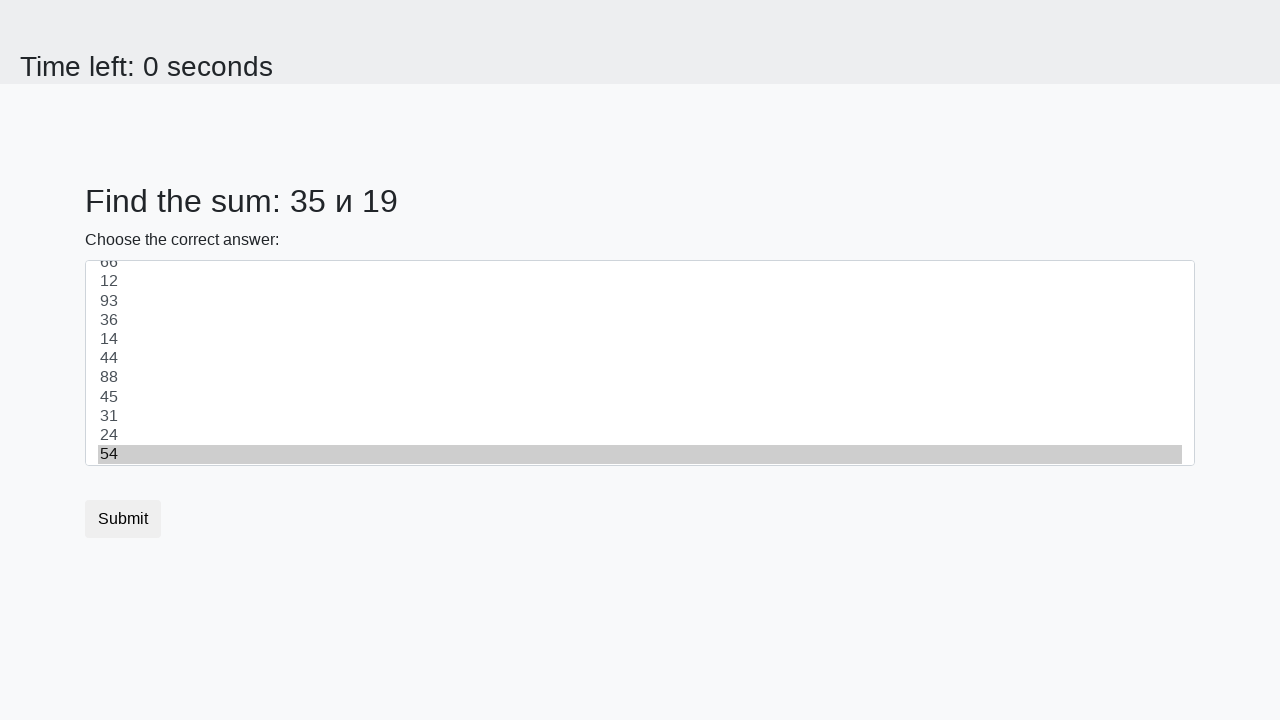

Clicked submit button to complete form at (123, 519) on button.btn
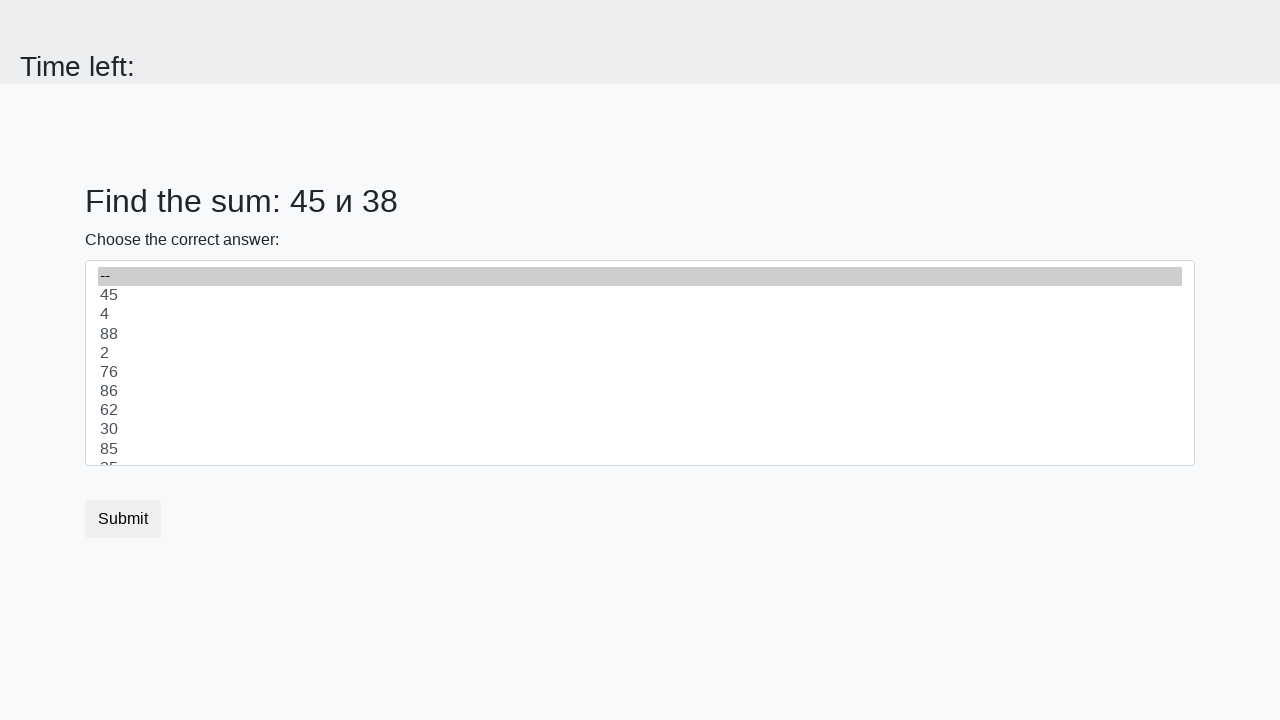

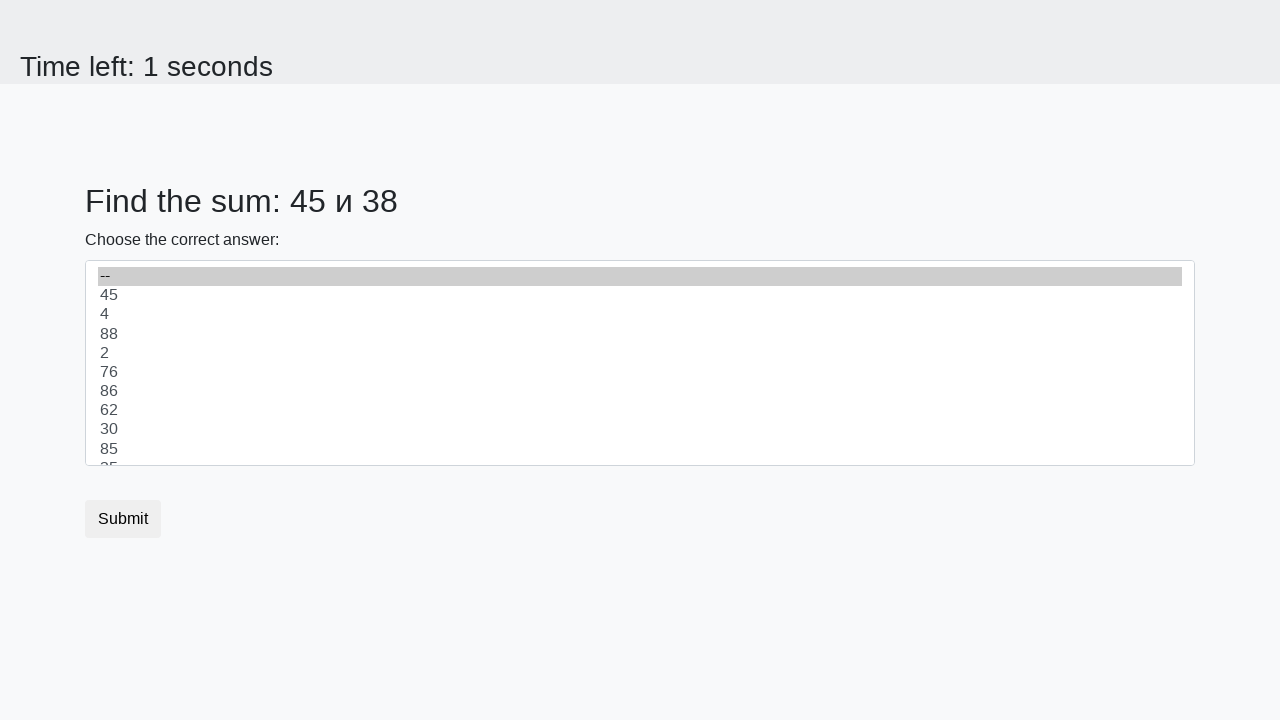